Tests modal dialog functionality by navigating to the DemoQA modal dialogs page and clicking the button to show a small modal dialog

Starting URL: https://demoqa.com/alerts

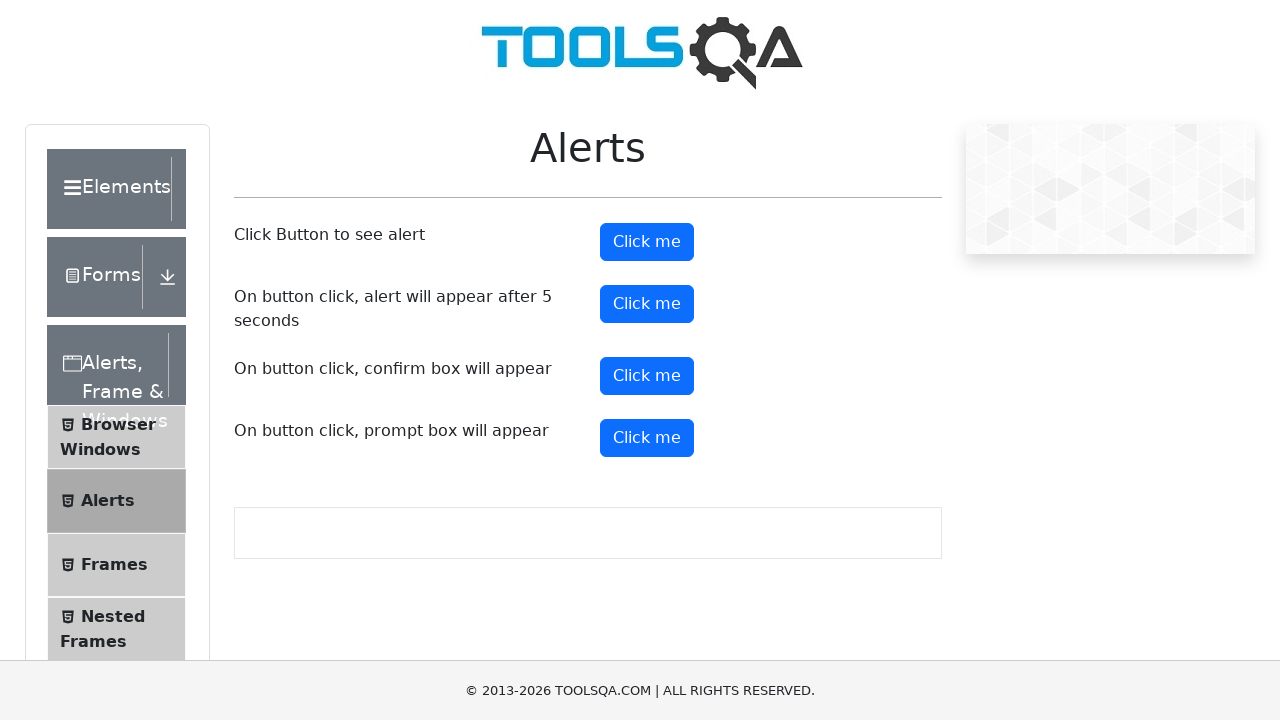

Navigated to DemoQA modal dialogs page
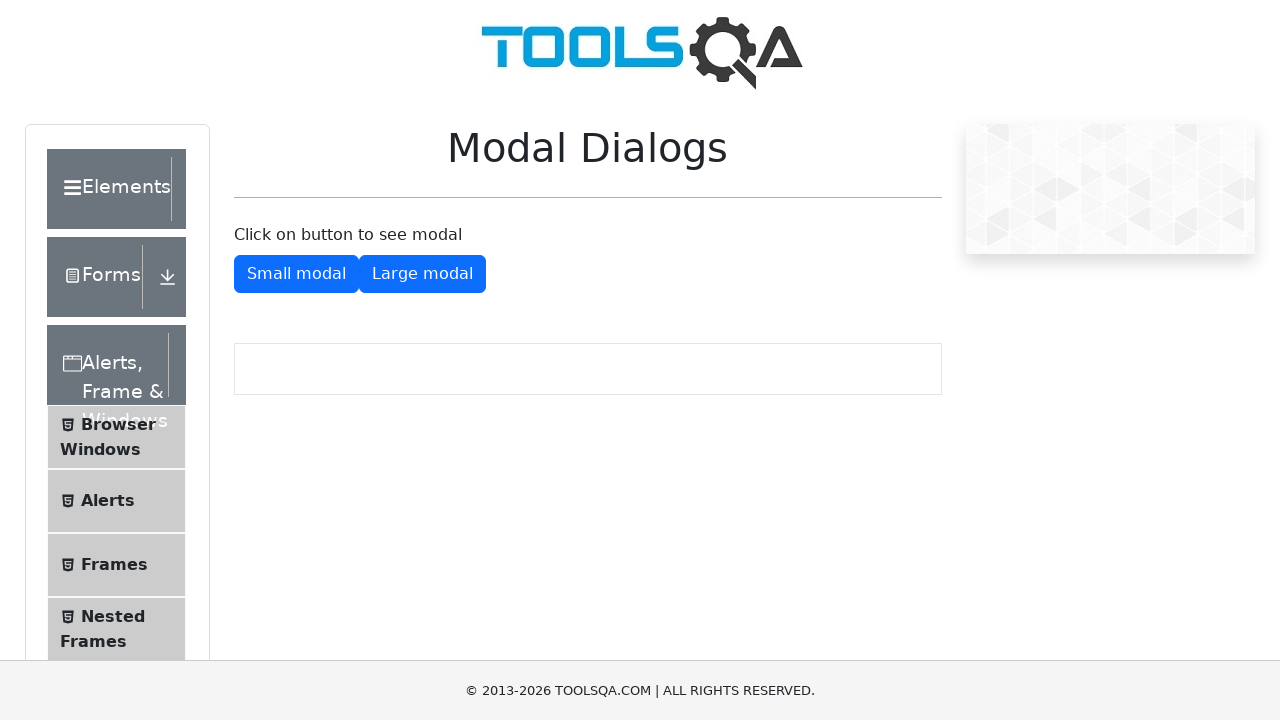

Clicked button to show small modal dialog at (296, 274) on #showSmallModal
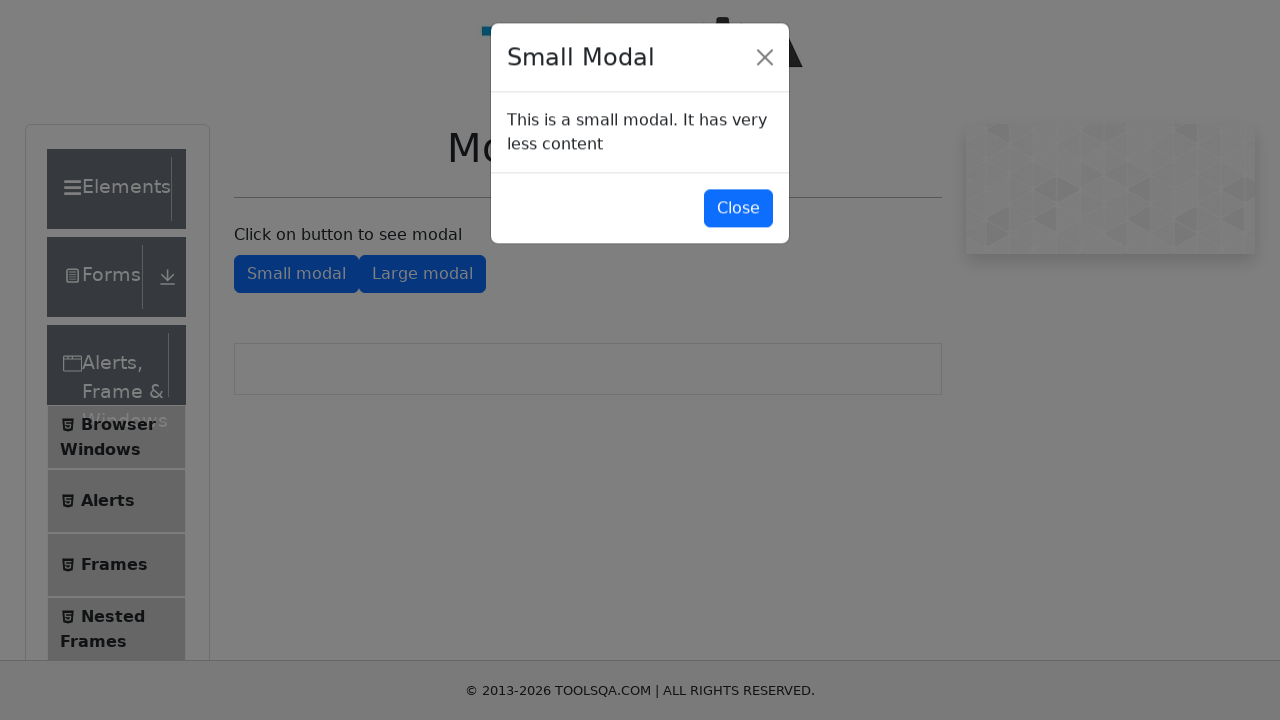

Modal dialog appeared and loaded
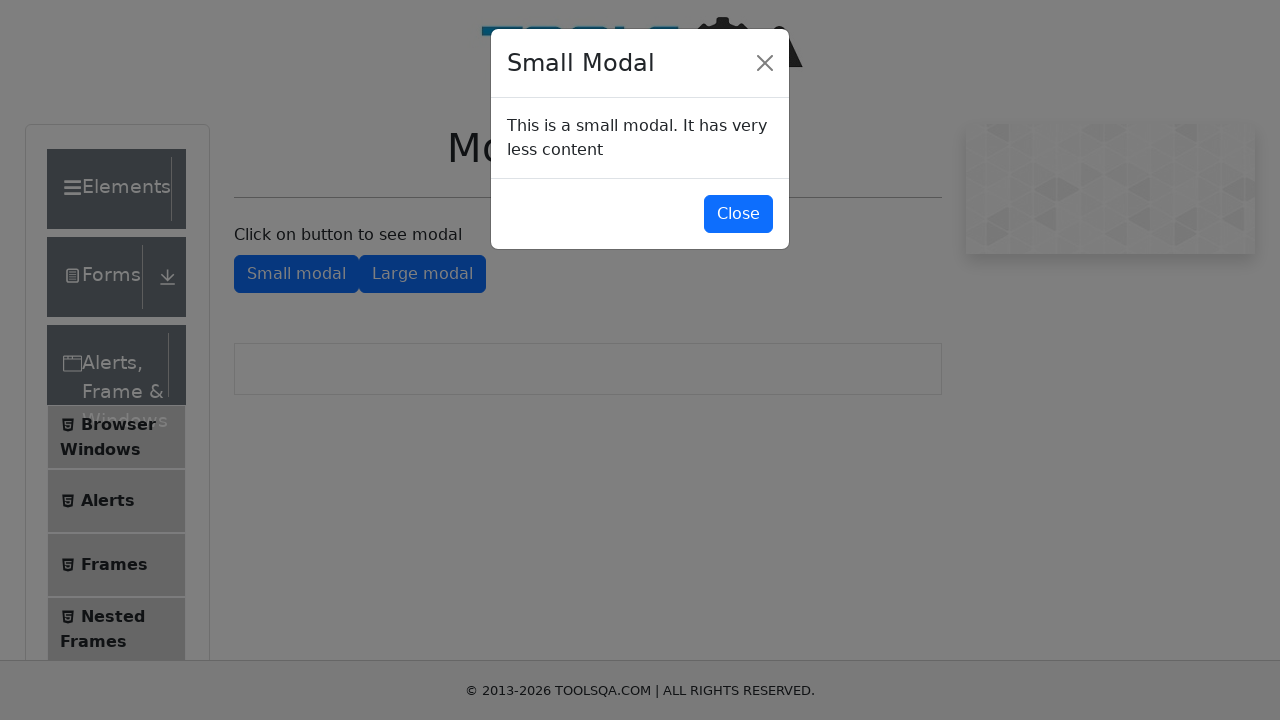

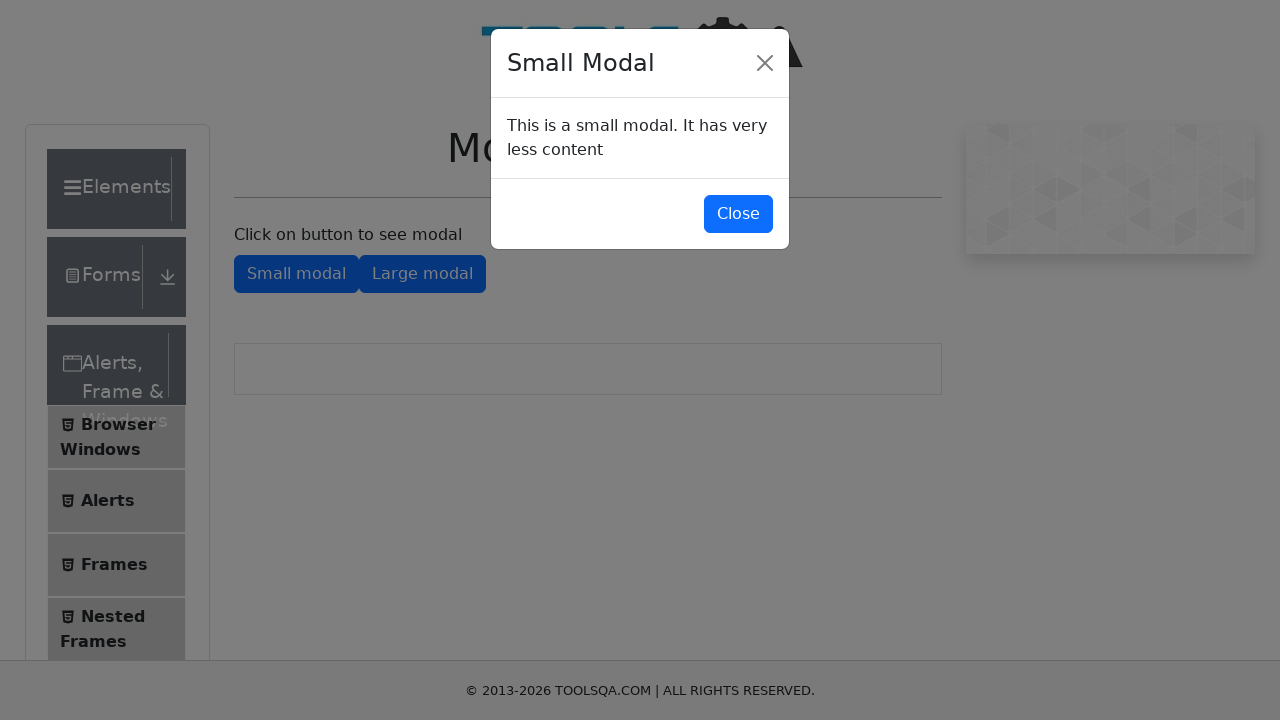